Tests static dropdown selection functionality by selecting options using different methods (by index, visible text, and value)

Starting URL: https://rahulshettyacademy.com/AutomationPractice/

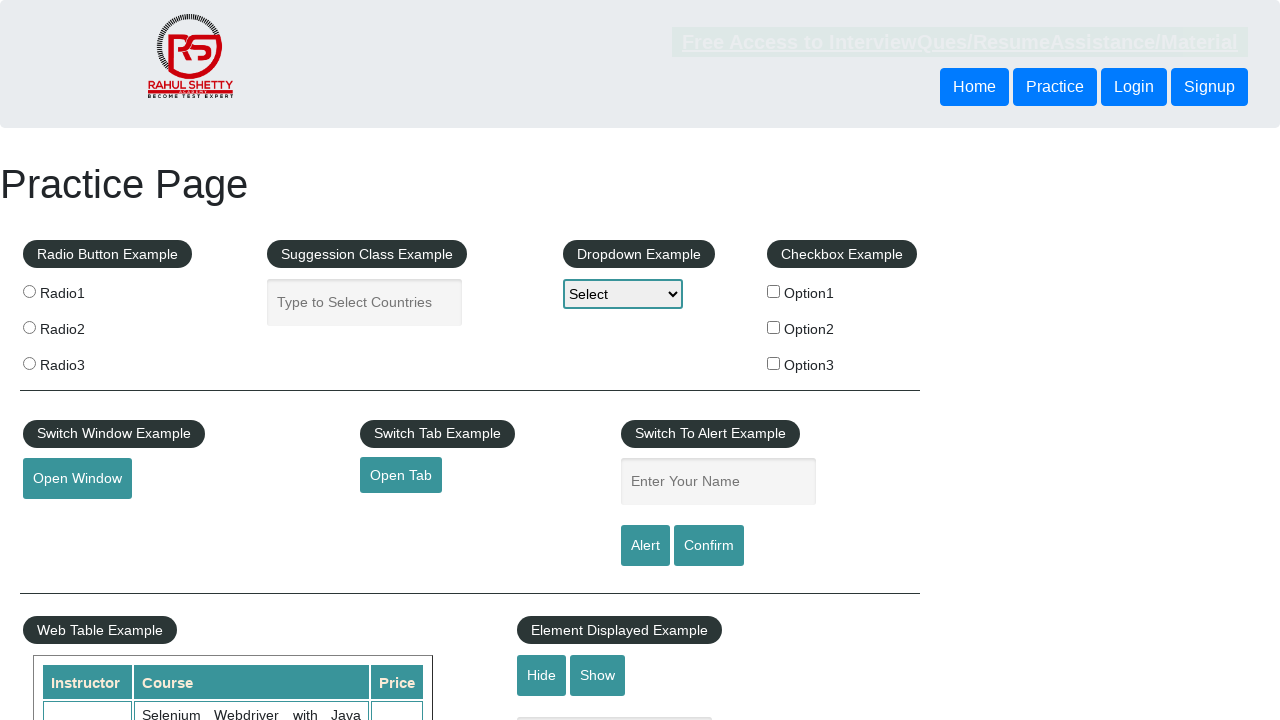

Located dropdown element with id 'dropdown-class-example'
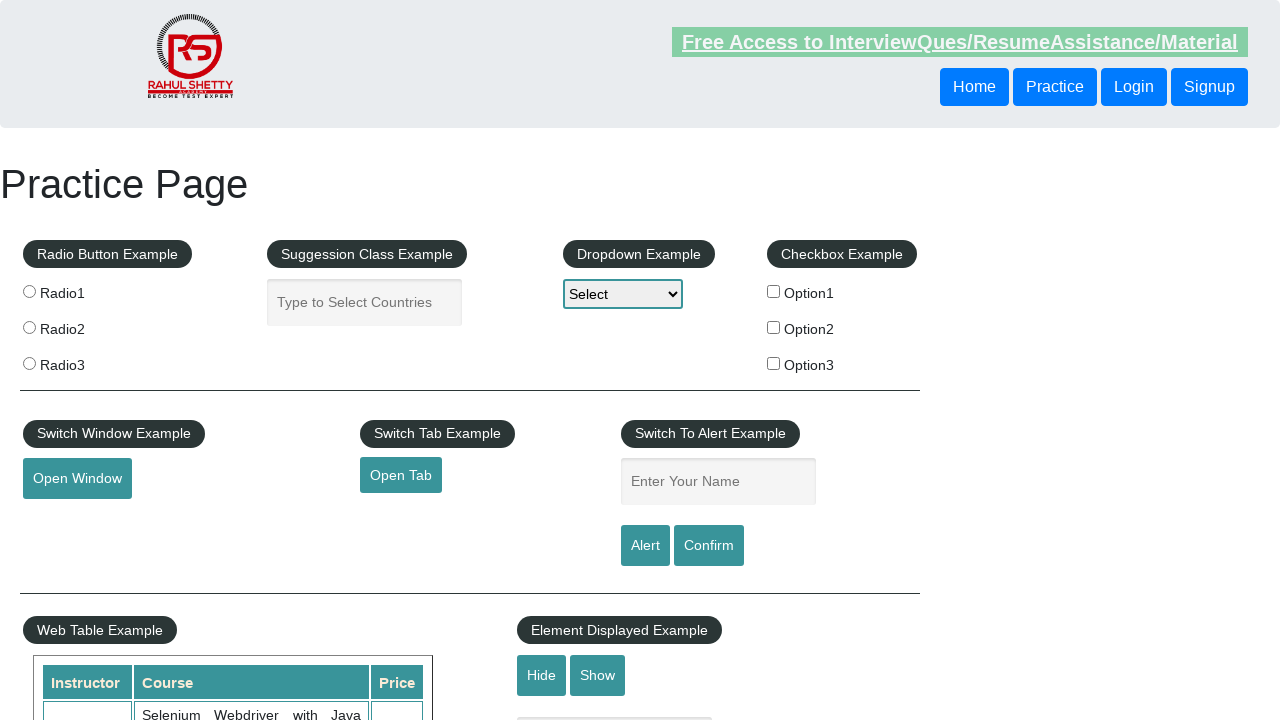

Selected dropdown option at index 3 on #dropdown-class-example
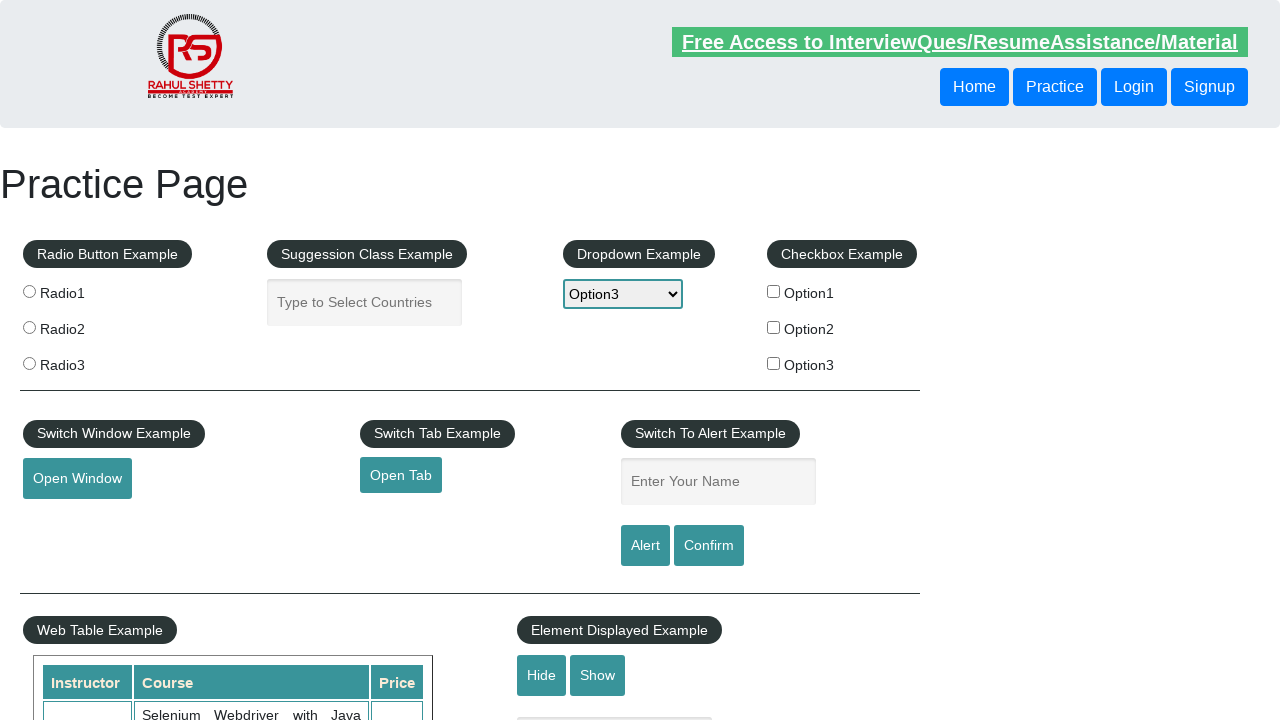

Selected dropdown option by visible text 'Option1' on #dropdown-class-example
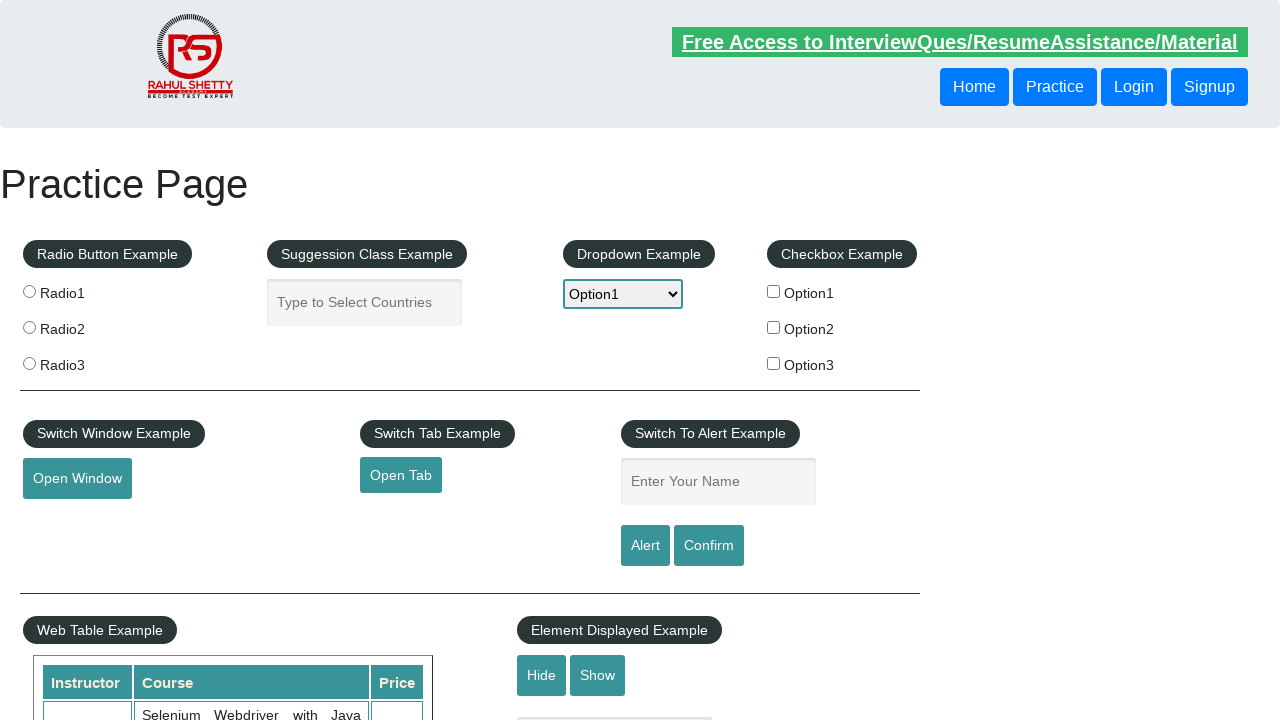

Selected dropdown option by value 'option2' on #dropdown-class-example
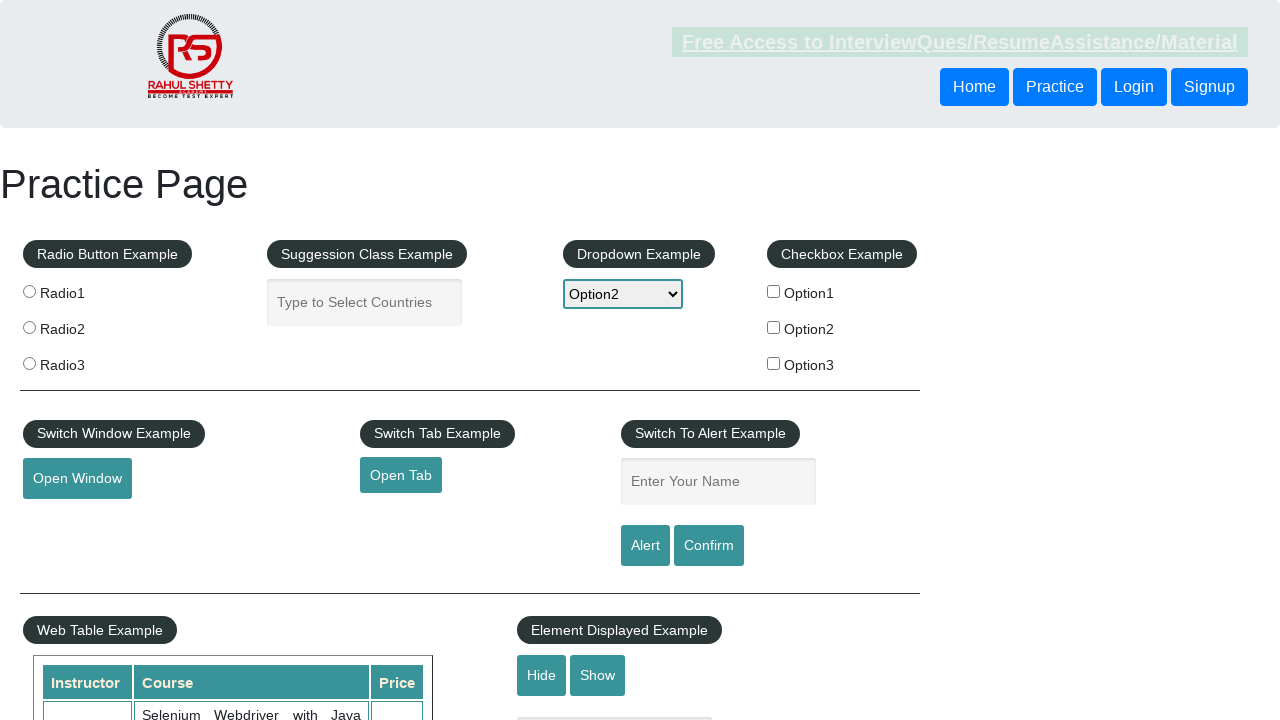

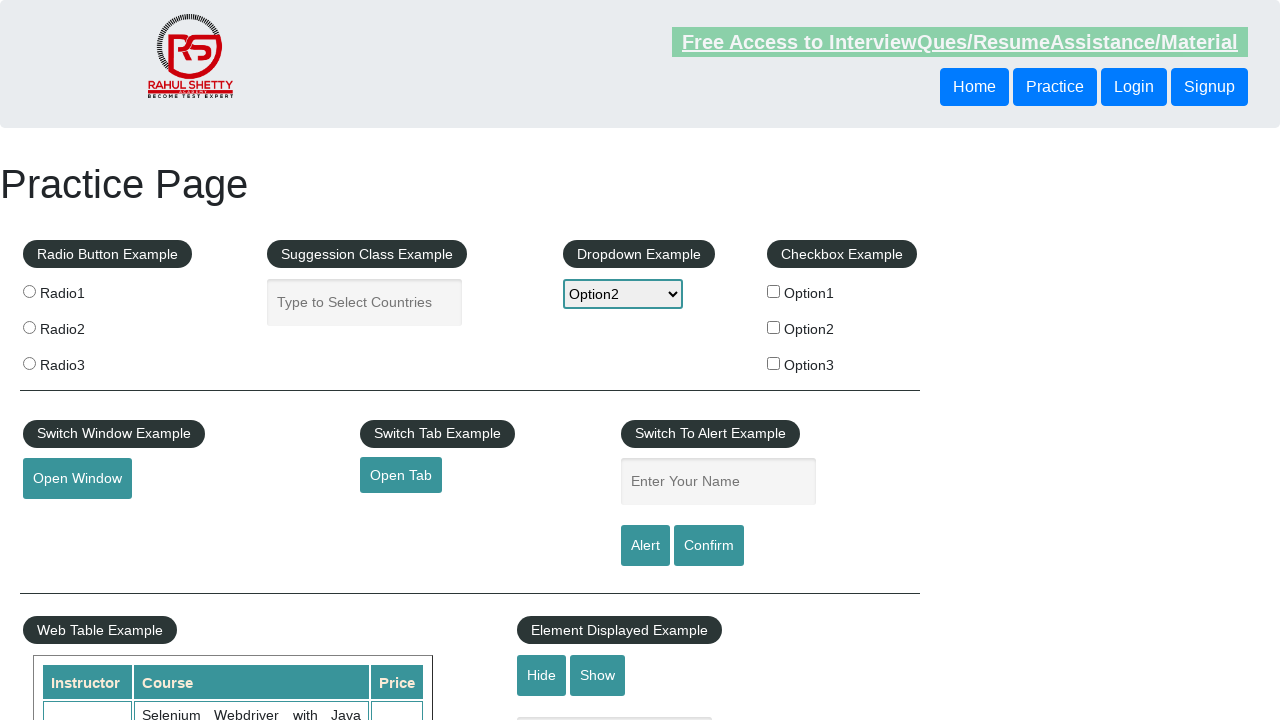